Navigates to Wisequarter homepage and verifies that the URL contains "wisequarter"

Starting URL: https://www.wisequarter.com

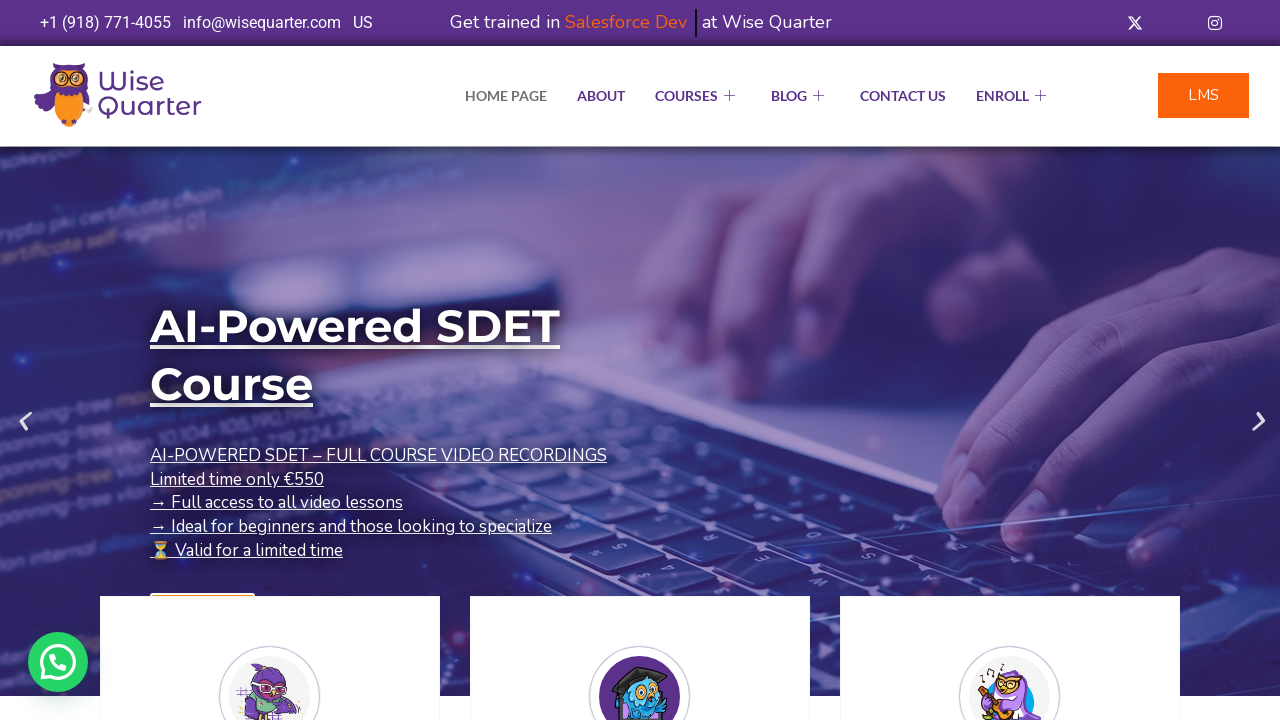

Navigated to Wisequarter homepage at https://www.wisequarter.com
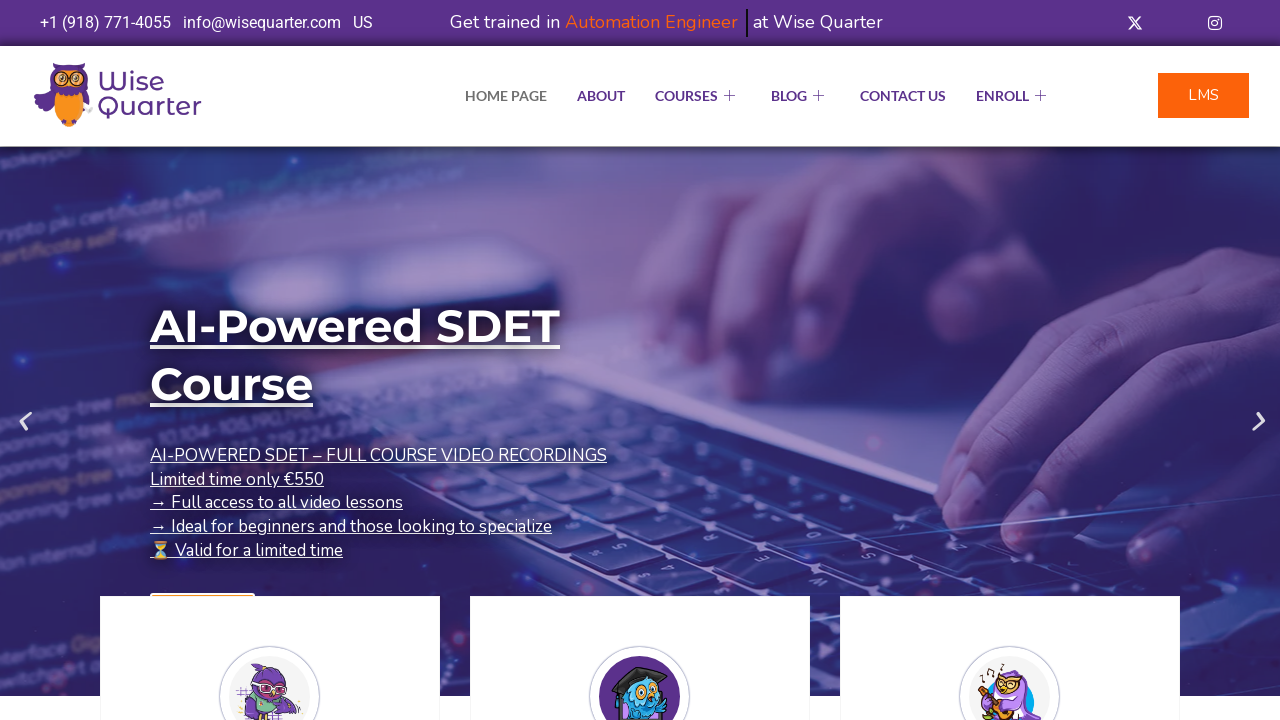

Verified that the URL contains 'wisequarter'
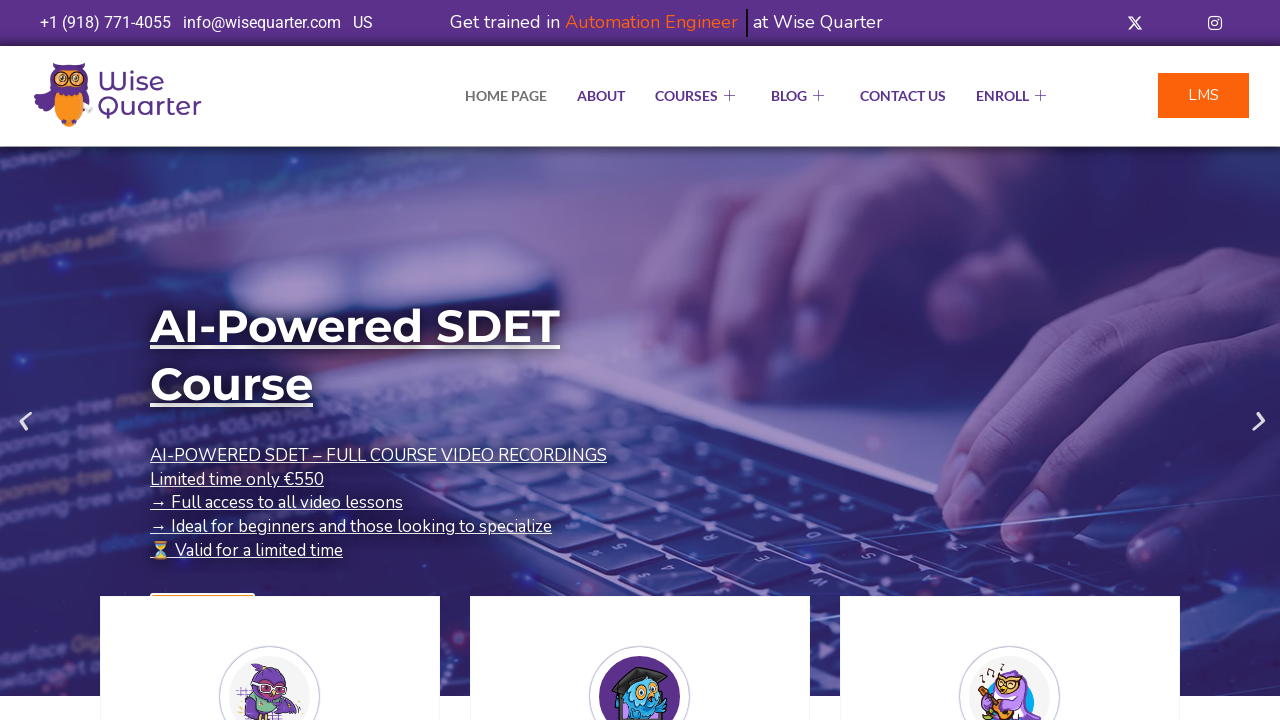

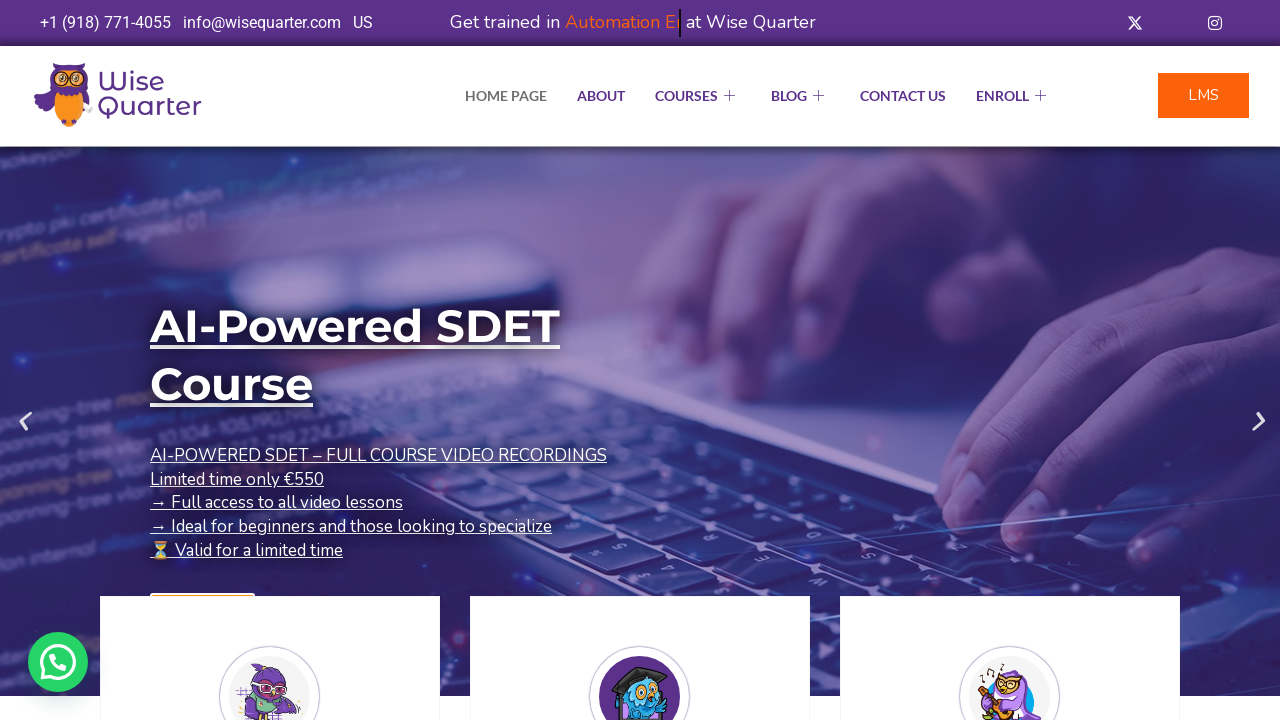